Tests table interactions by selecting rows, deleting them, and adding a new row with company data

Starting URL: https://savkk.github.io/selenium-practice/

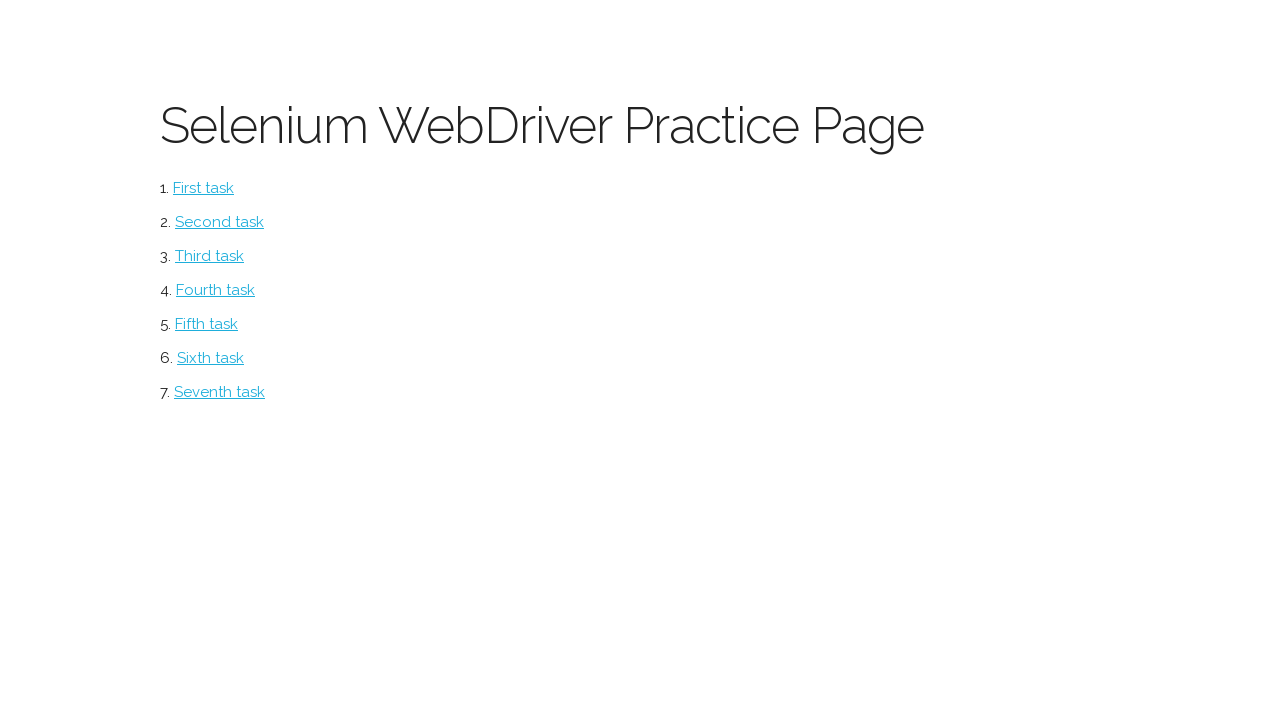

Clicked on table section at (220, 392) on #table
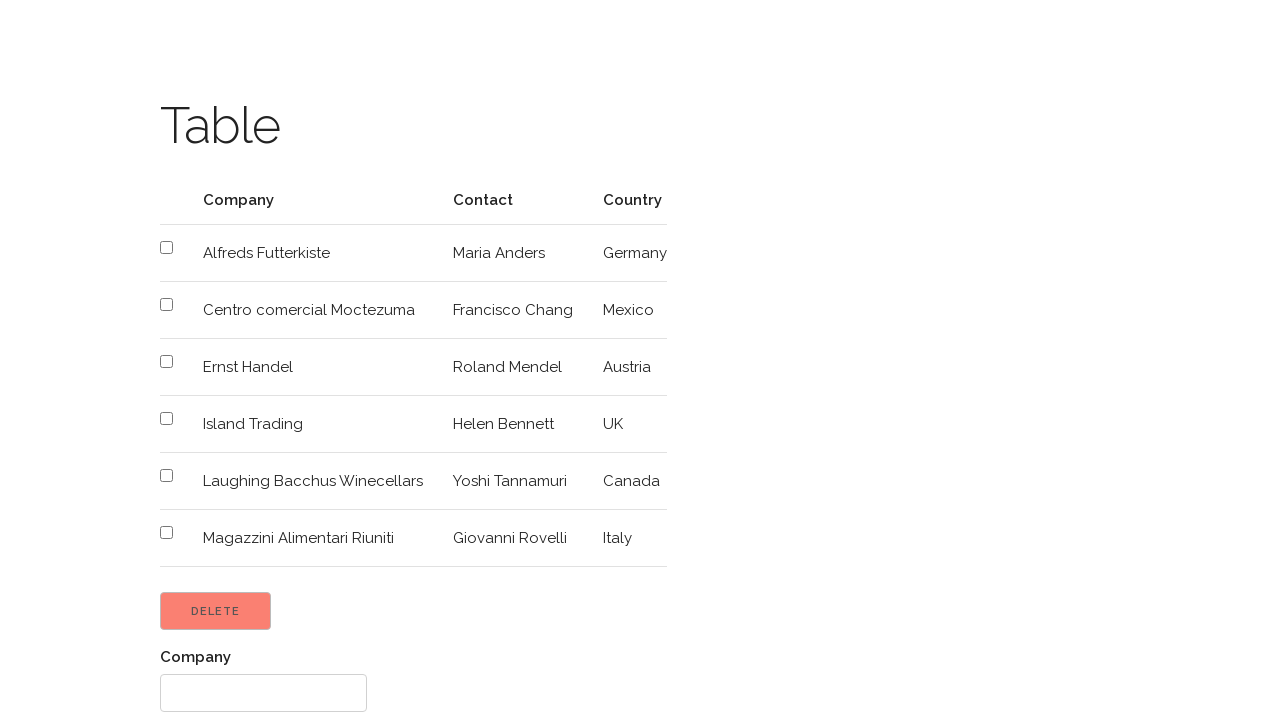

Selected Ernst Handel row at (166, 362) on xpath=//td[.='Ernst Handel']//ancestor::tr//input
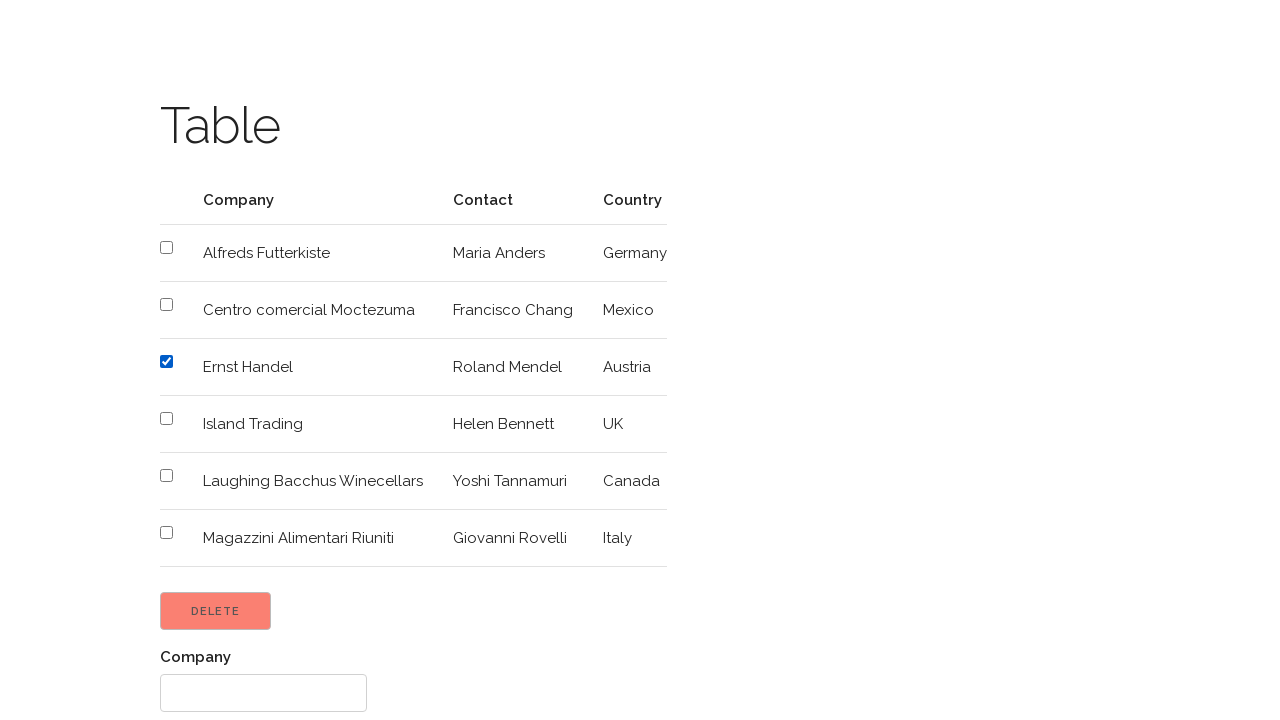

Selected Canada row at (166, 476) on xpath=//td[.='Canada']//ancestor::tr//input
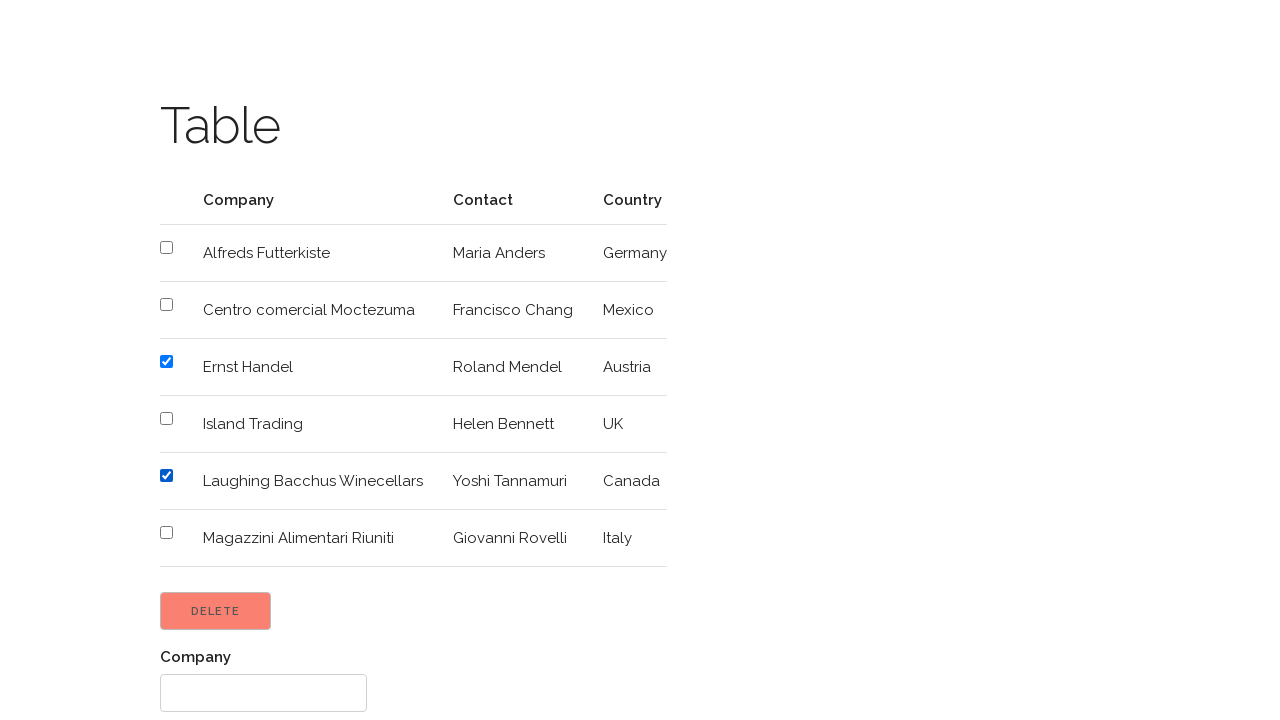

Clicked Delete button to remove selected rows at (216, 611) on xpath=//input[@value='Delete']
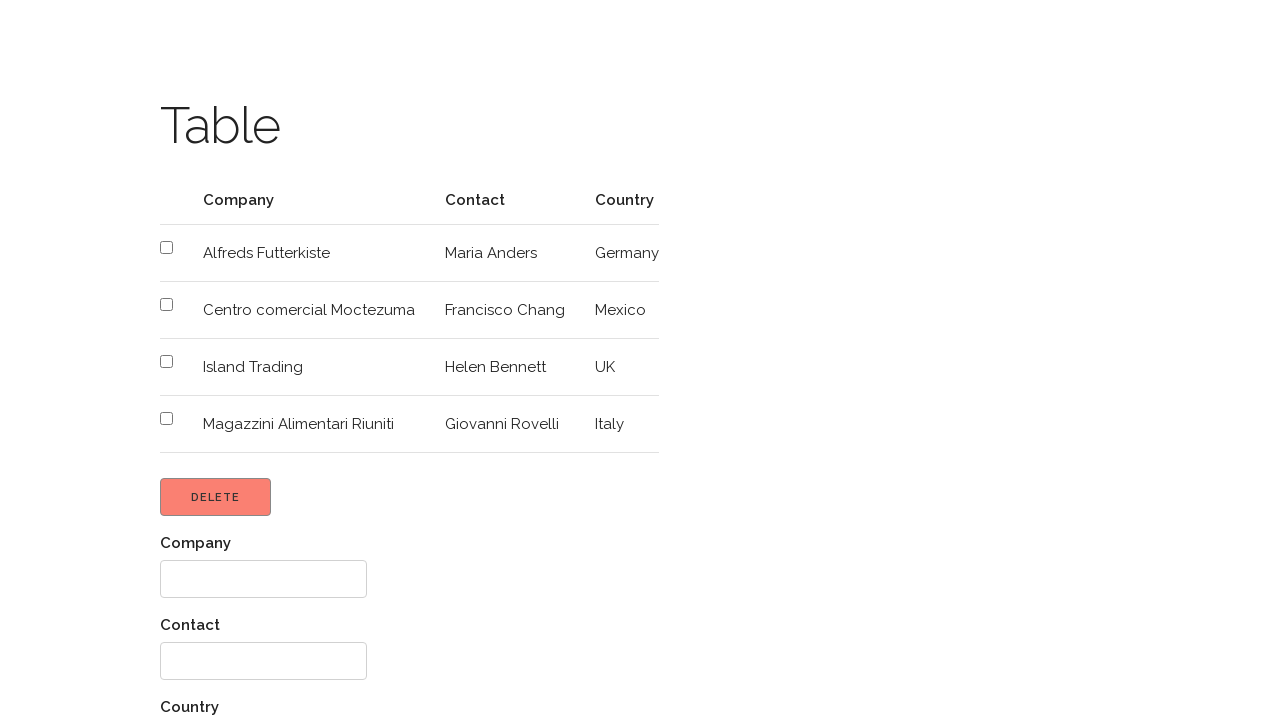

Filled Company field with 'Magazzini' on //label[.='Company']/following-sibling::input[@type='text']
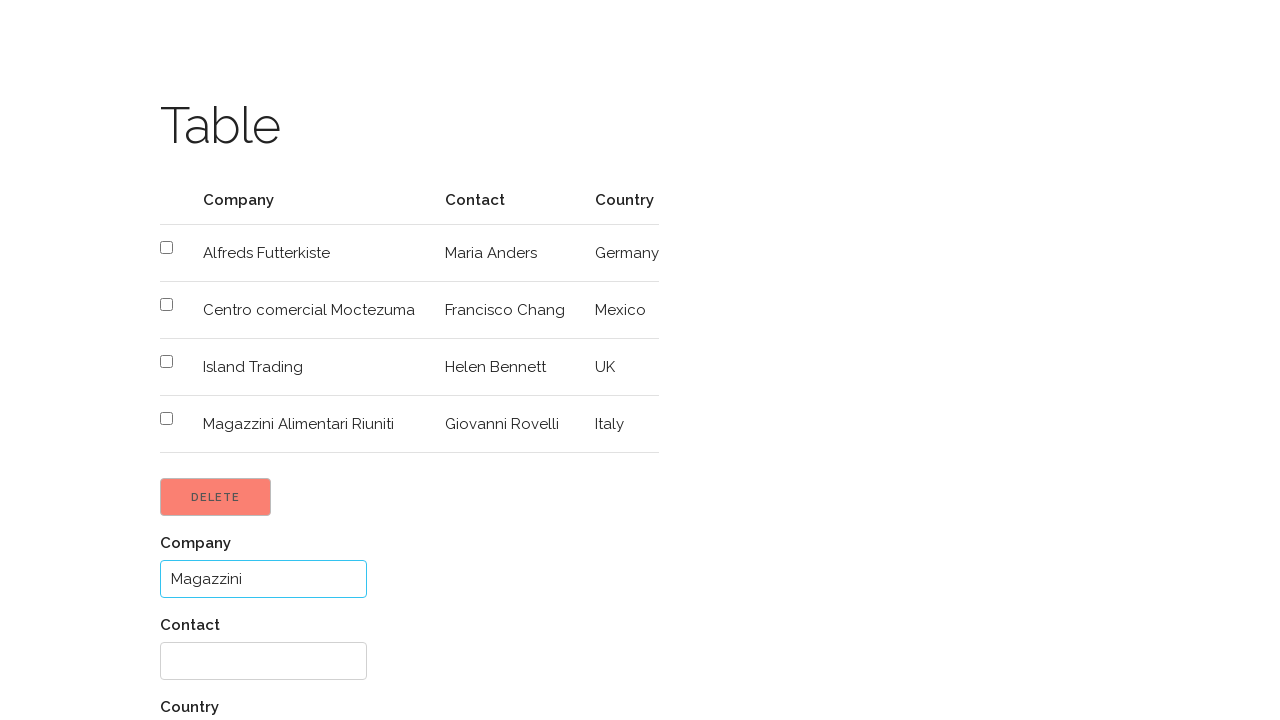

Filled Contact field with 'Giovanni Bennett' on //label[.='Contact']/following-sibling::input[@type='text']
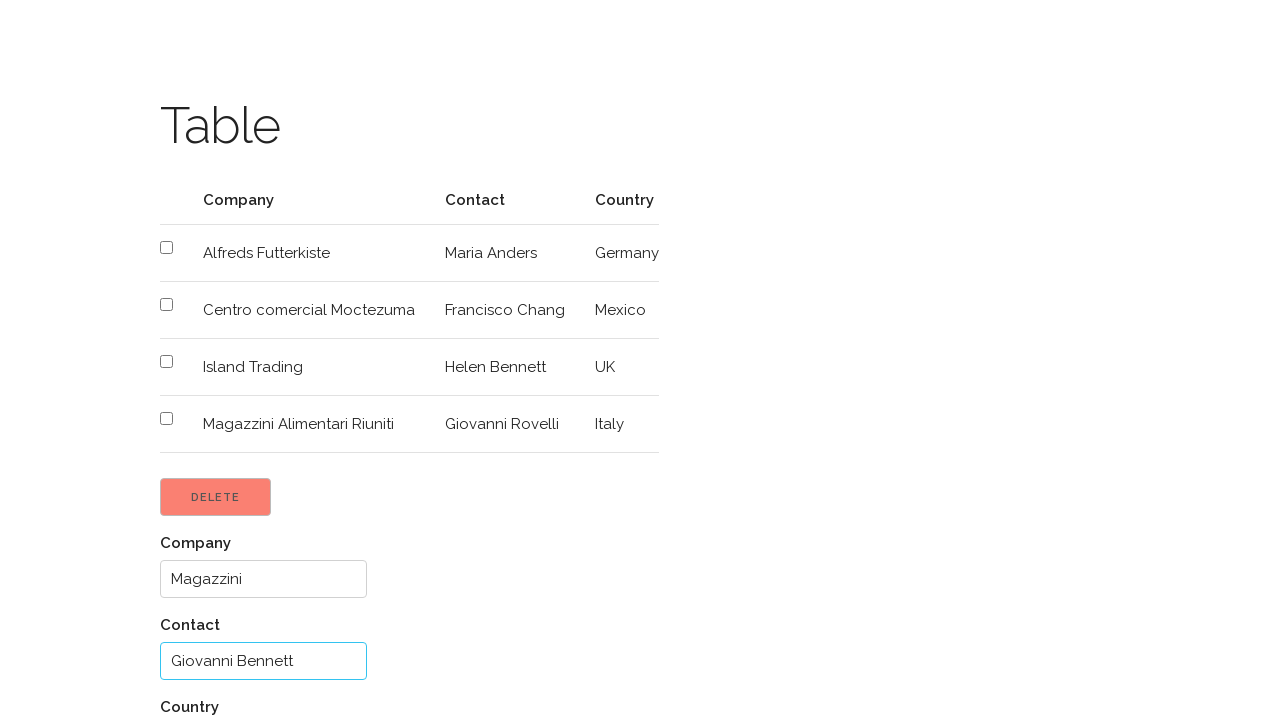

Filled Country field with 'UK' on //label[.='Country']/following-sibling::input[@type='text']
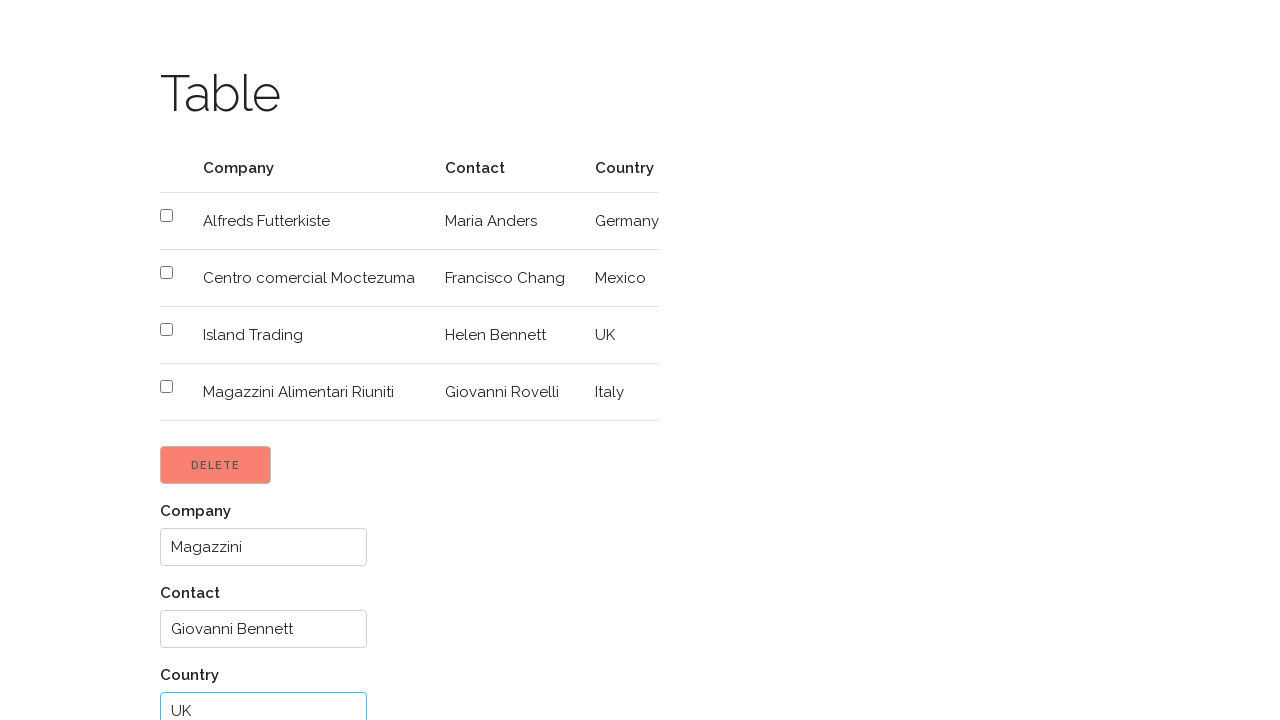

Clicked Add button to add new company row at (204, 661) on xpath=//input[@value='Add']
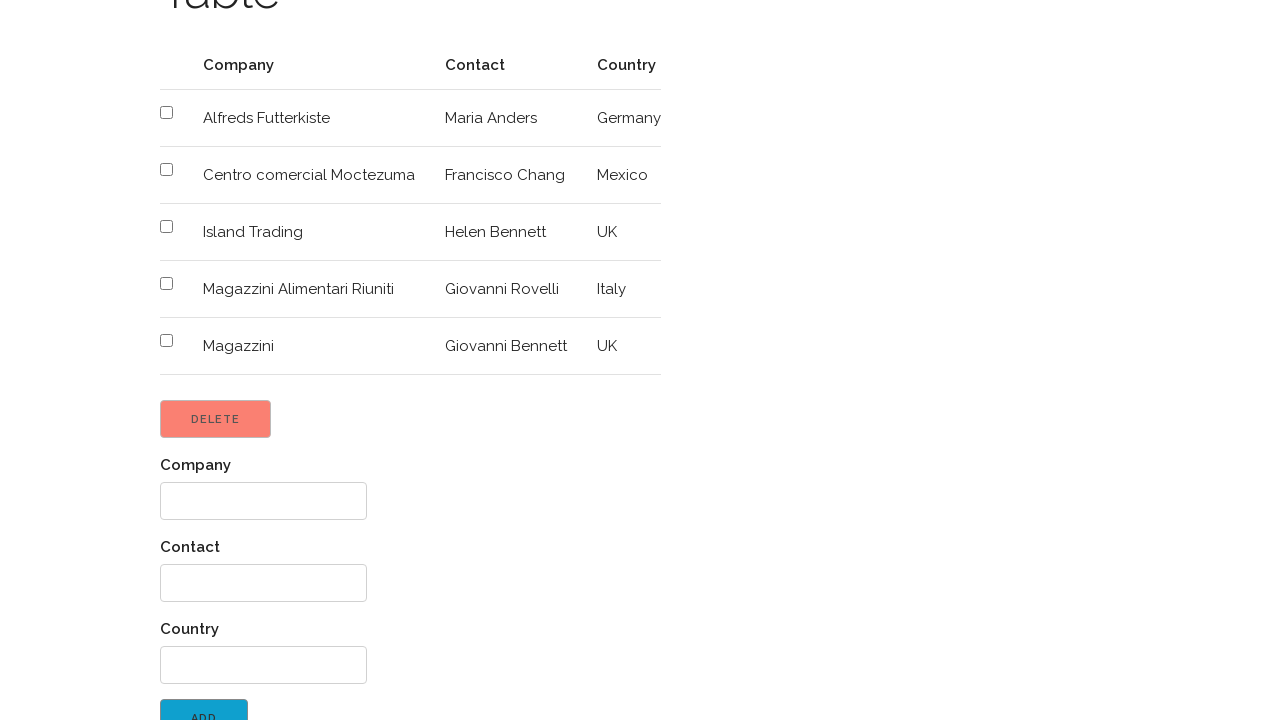

Clicked back link to return to menu at (243, 703) on xpath=//label[@id='back']/a
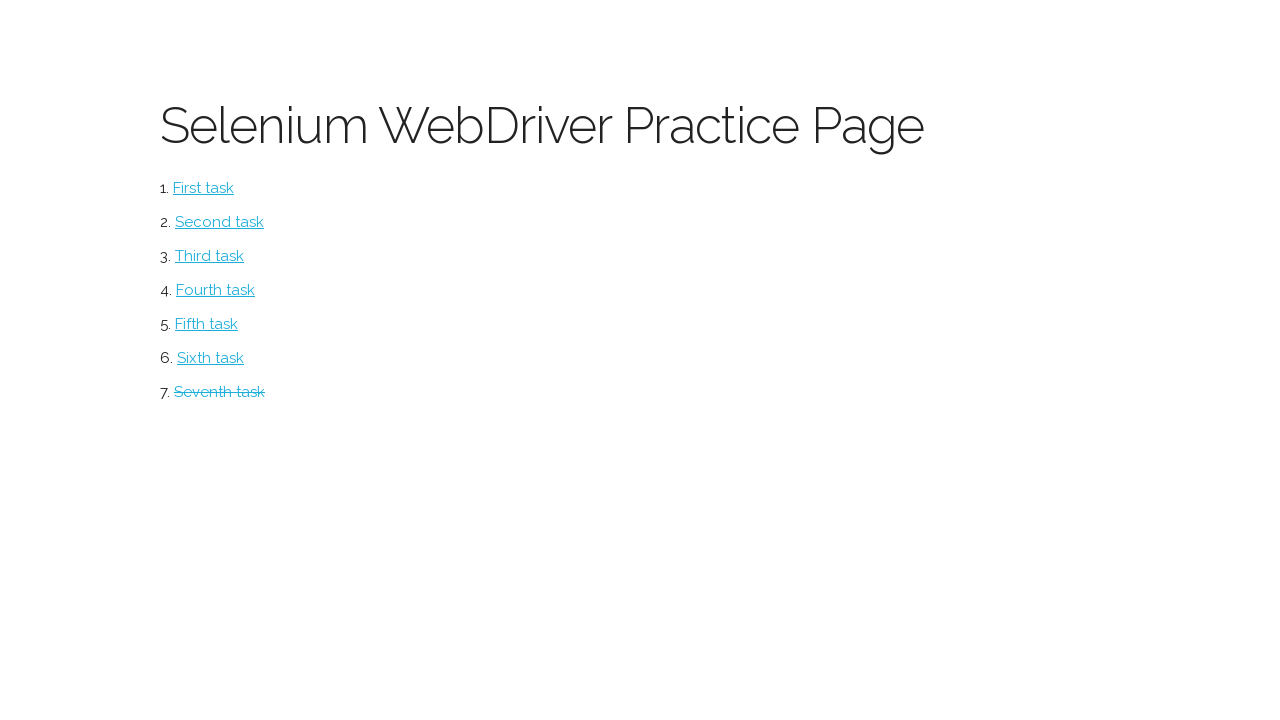

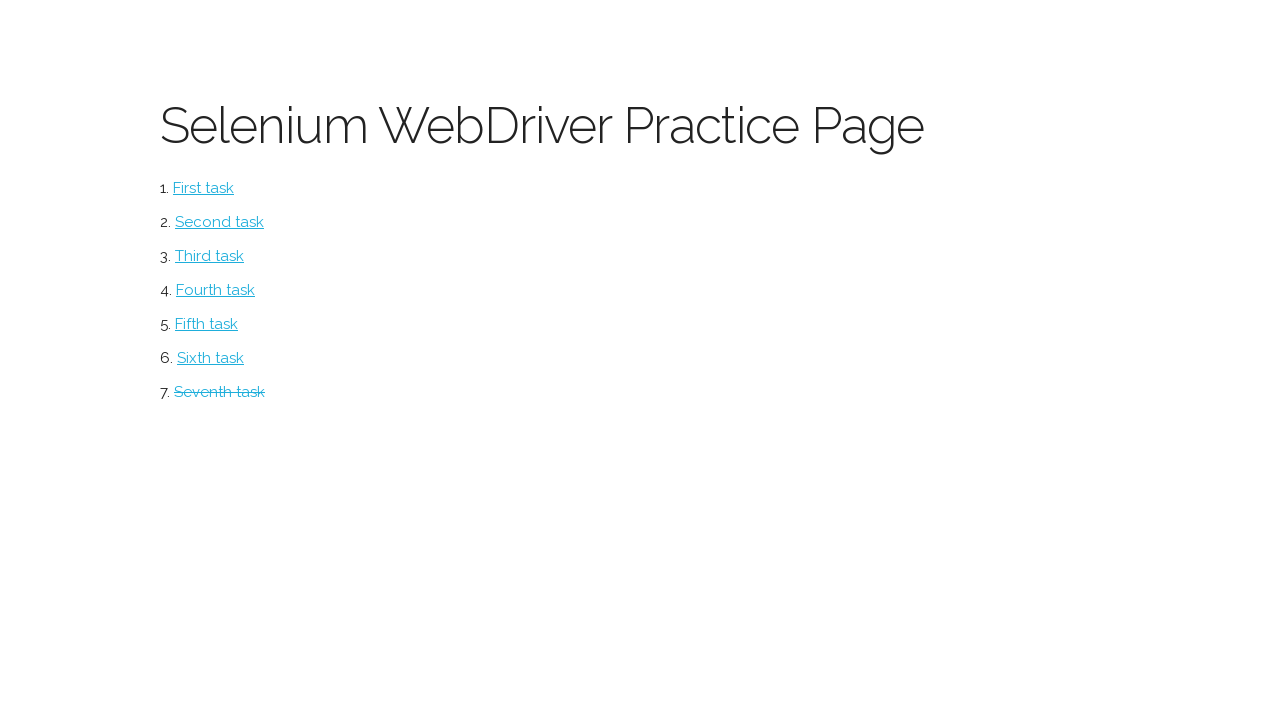